Tests the header Service dropdown menu by clicking on it and verifying that all expected menu options are displayed

Starting URL: https://jdi-testing.github.io/jdi-light/index.html

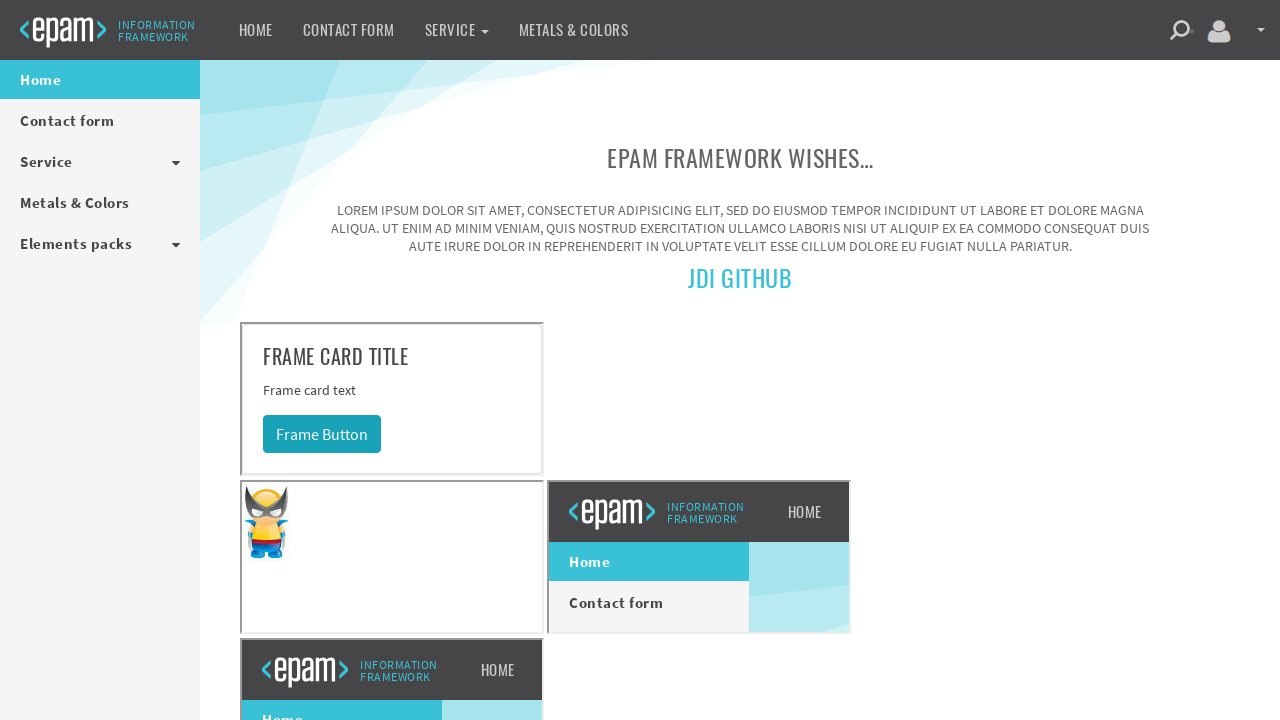

Clicked on Service dropdown toggle in header at (456, 30) on .dropdown-toggle
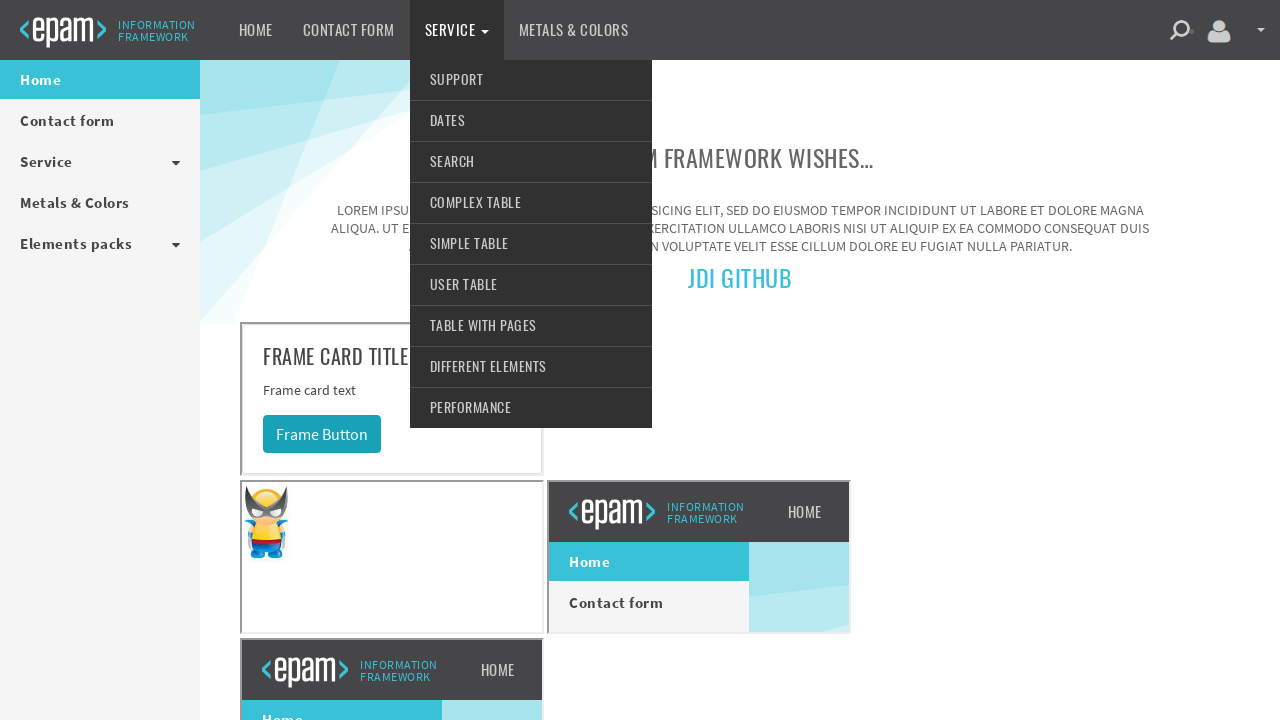

Dropdown menu appeared with menu options visible
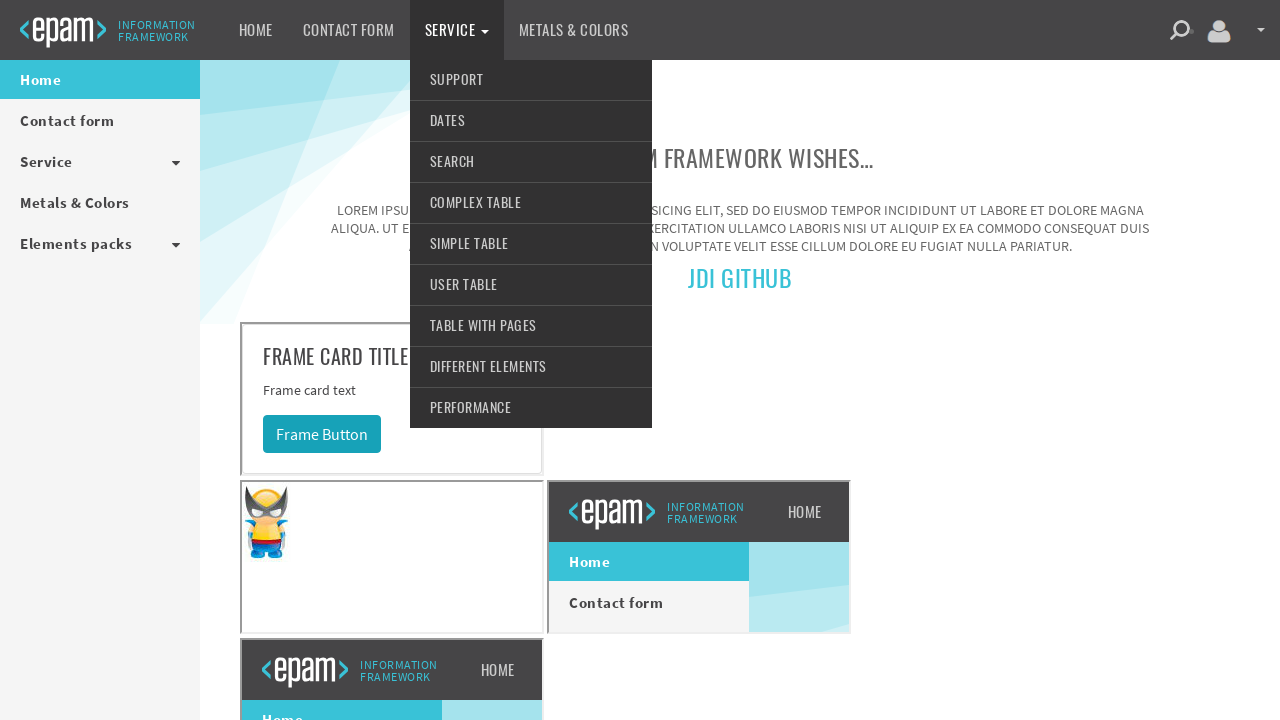

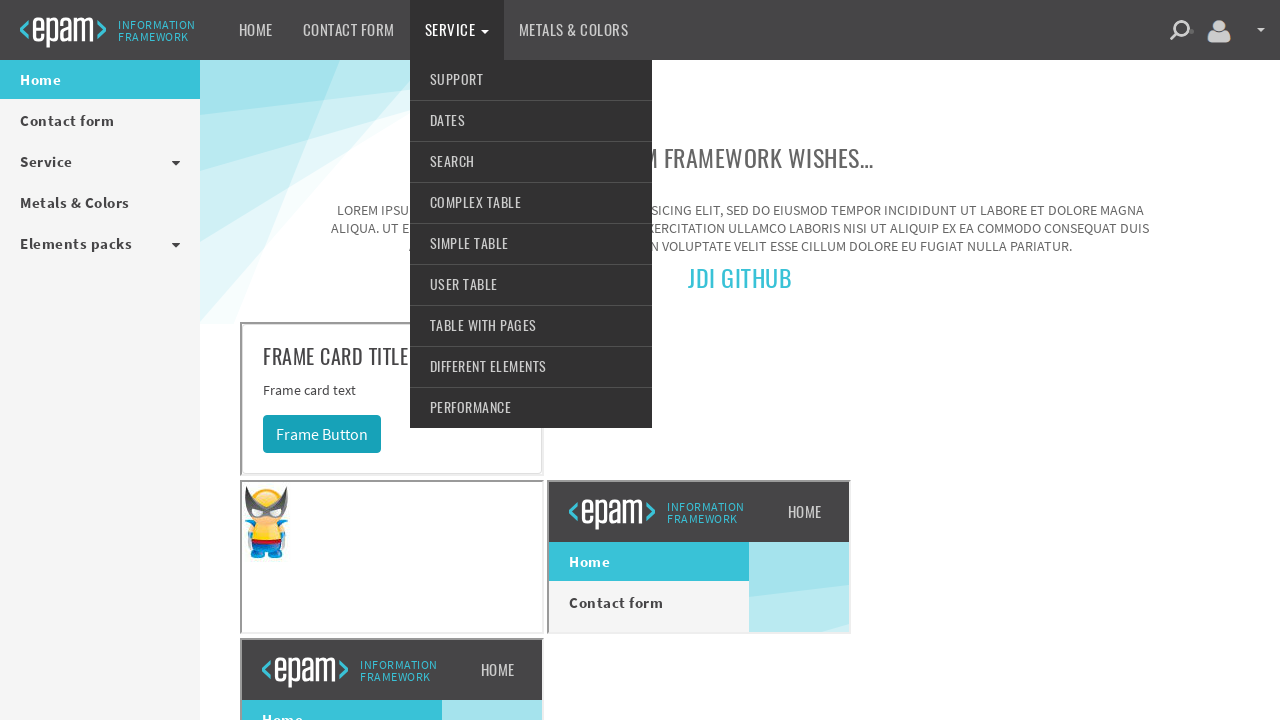